Tests a student registration form by filling in first name, last name, email, phone number, selecting gender and hobbies options on the DemoQA practice form

Starting URL: https://demoqa.com/automation-practice-form

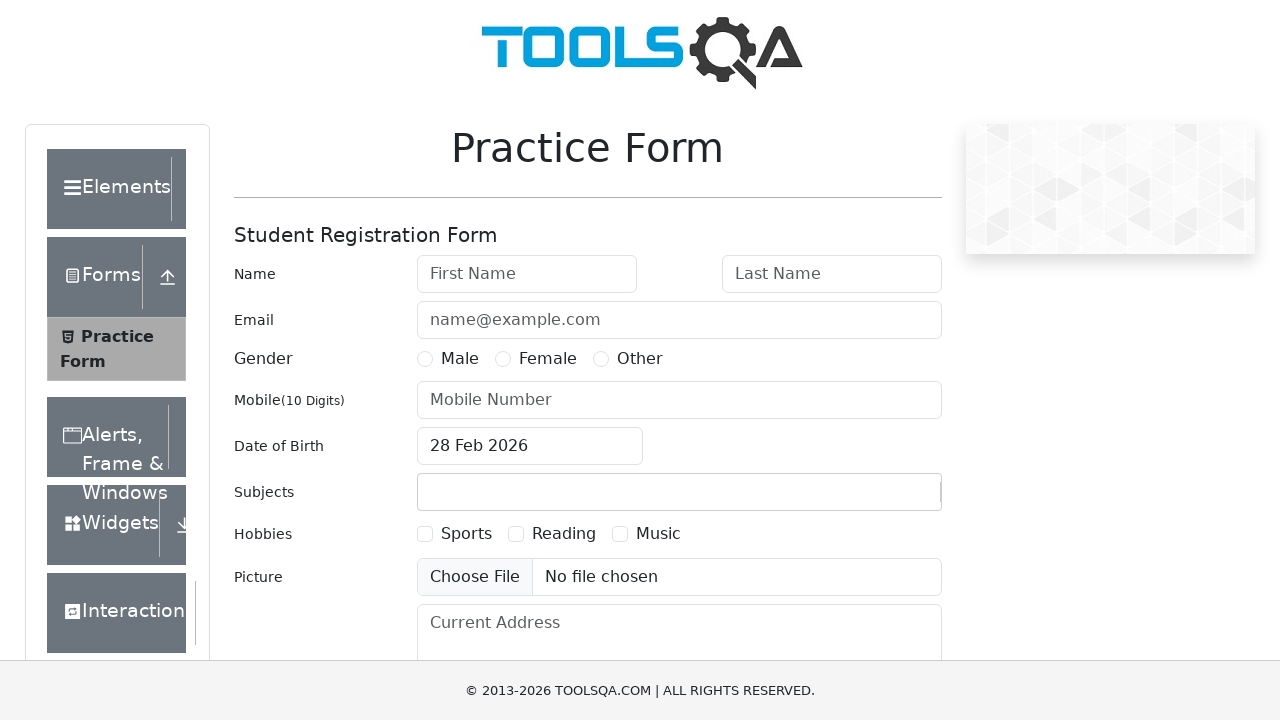

Filled first name field with 'Ameen' on input#firstName
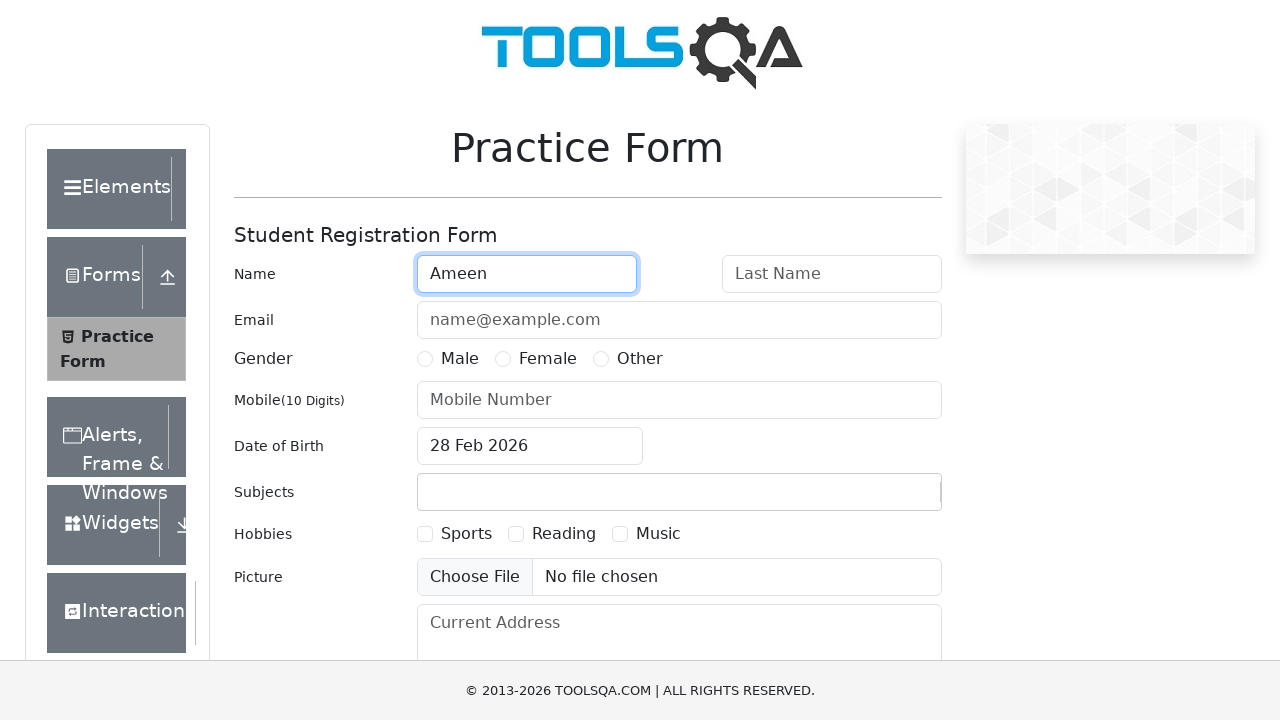

Filled last name field with 'Chowdhury' on input#lastName
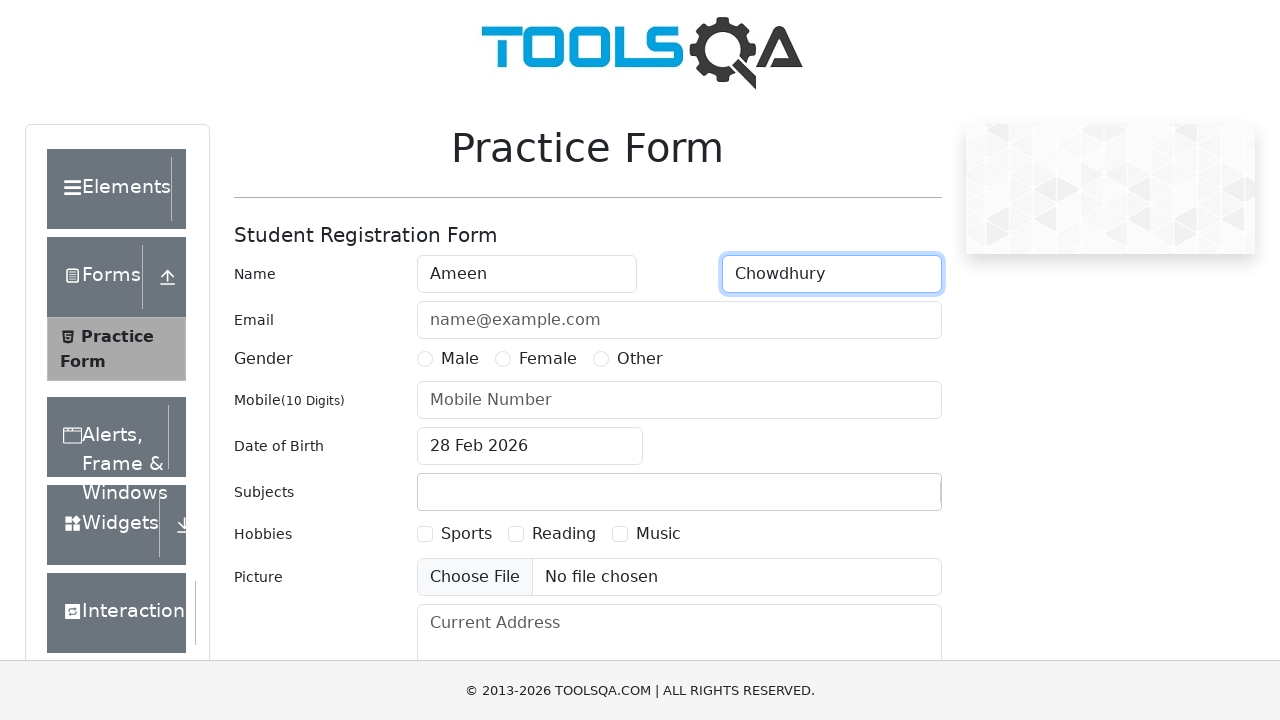

Cleared first name field on input#firstName
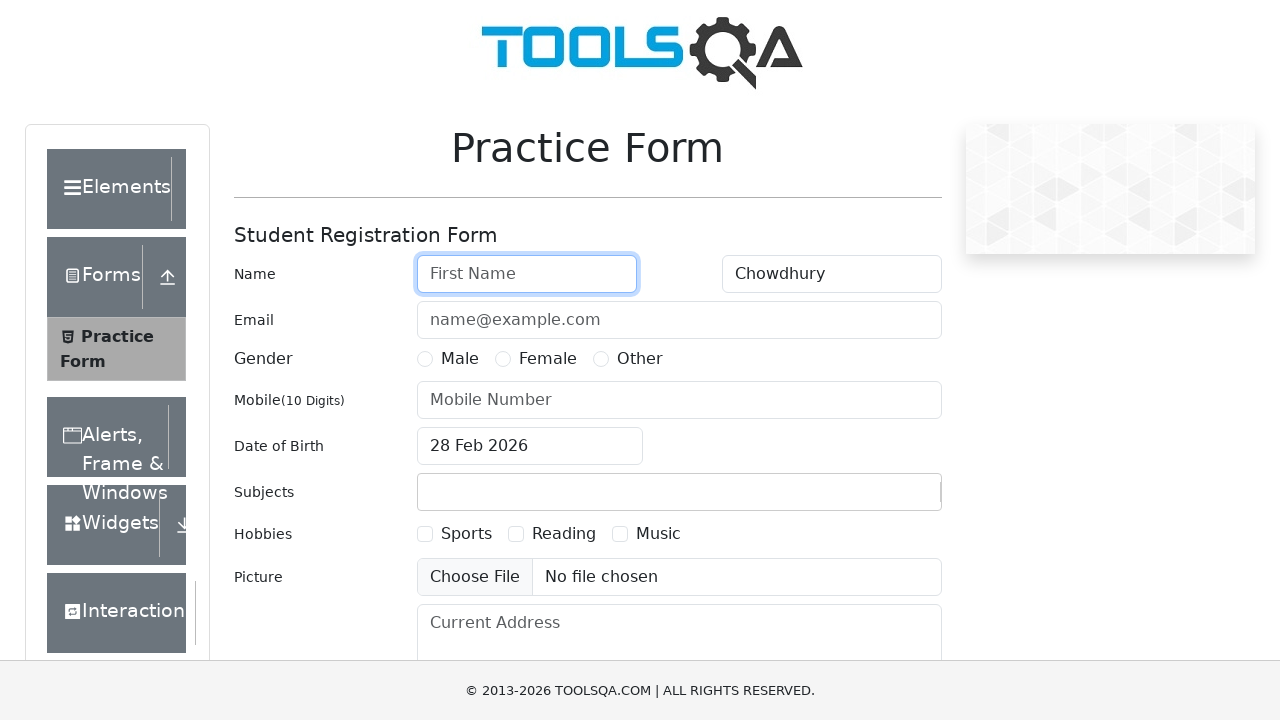

Updated first name field with 'Aminul Islam' on input#firstName
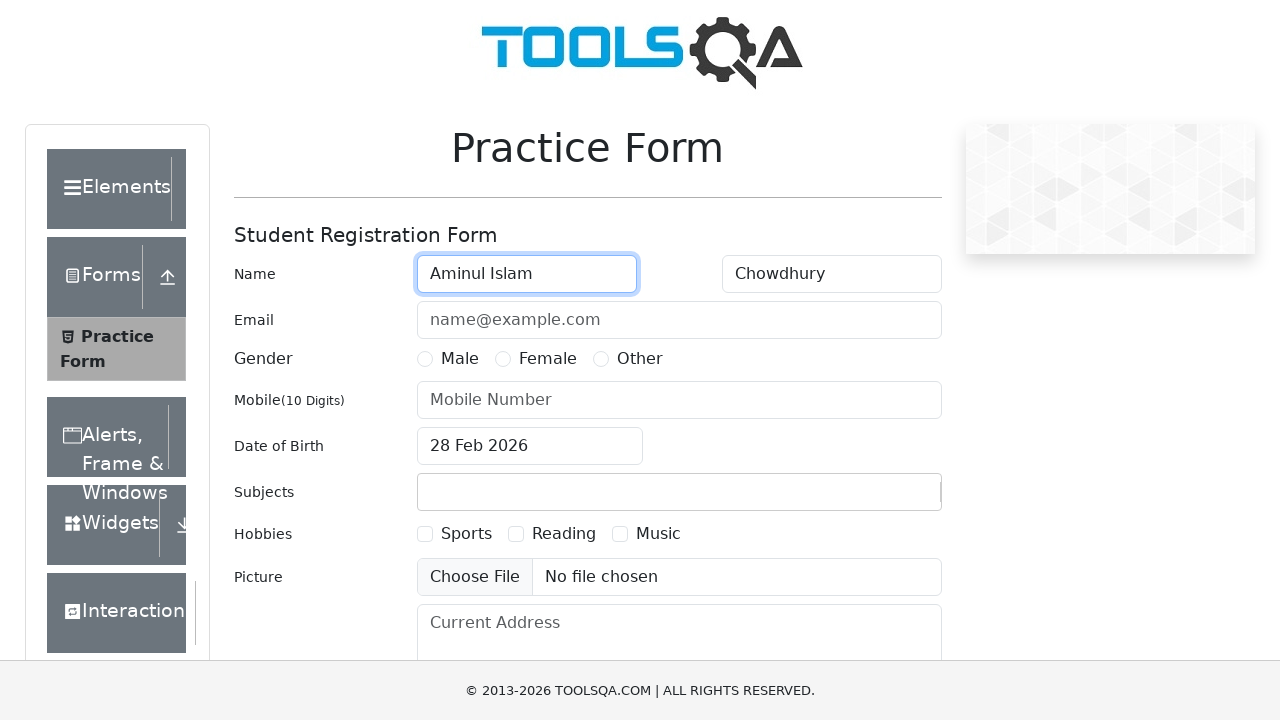

Filled email field with 'chyameen@gmail.com' on input#userEmail
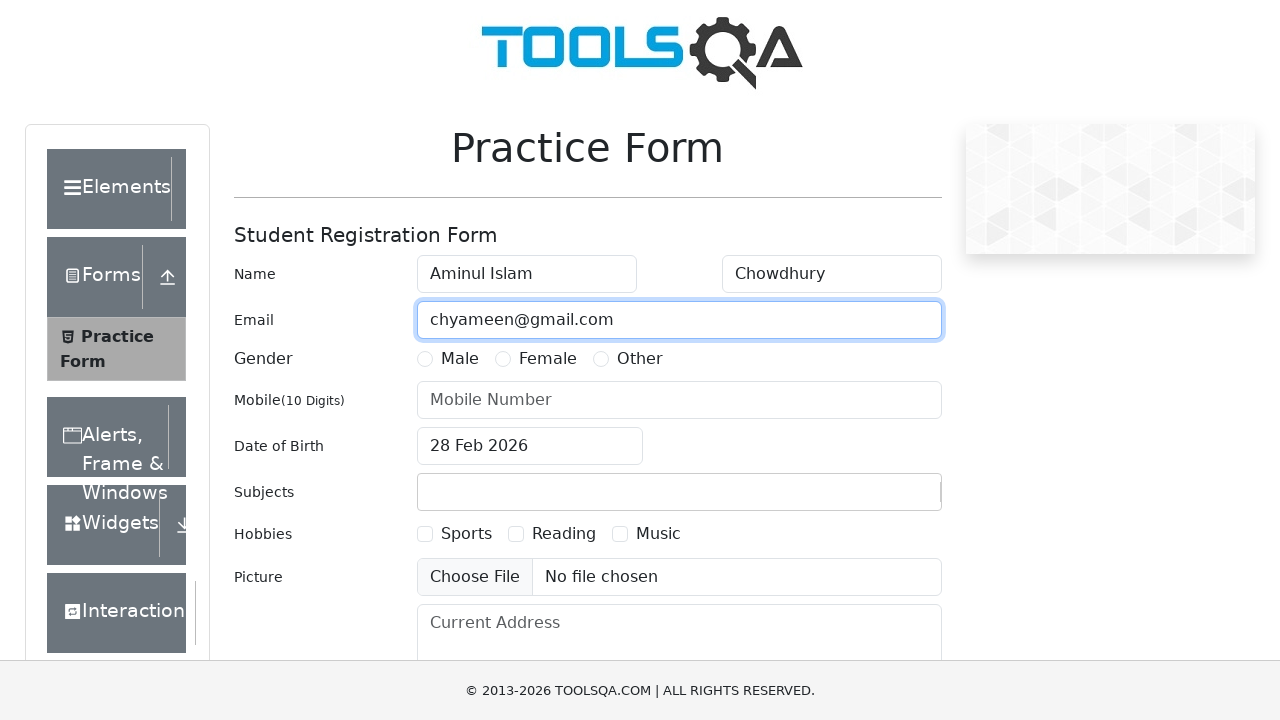

Selected Male gender option at (460, 359) on label:has-text('Male')
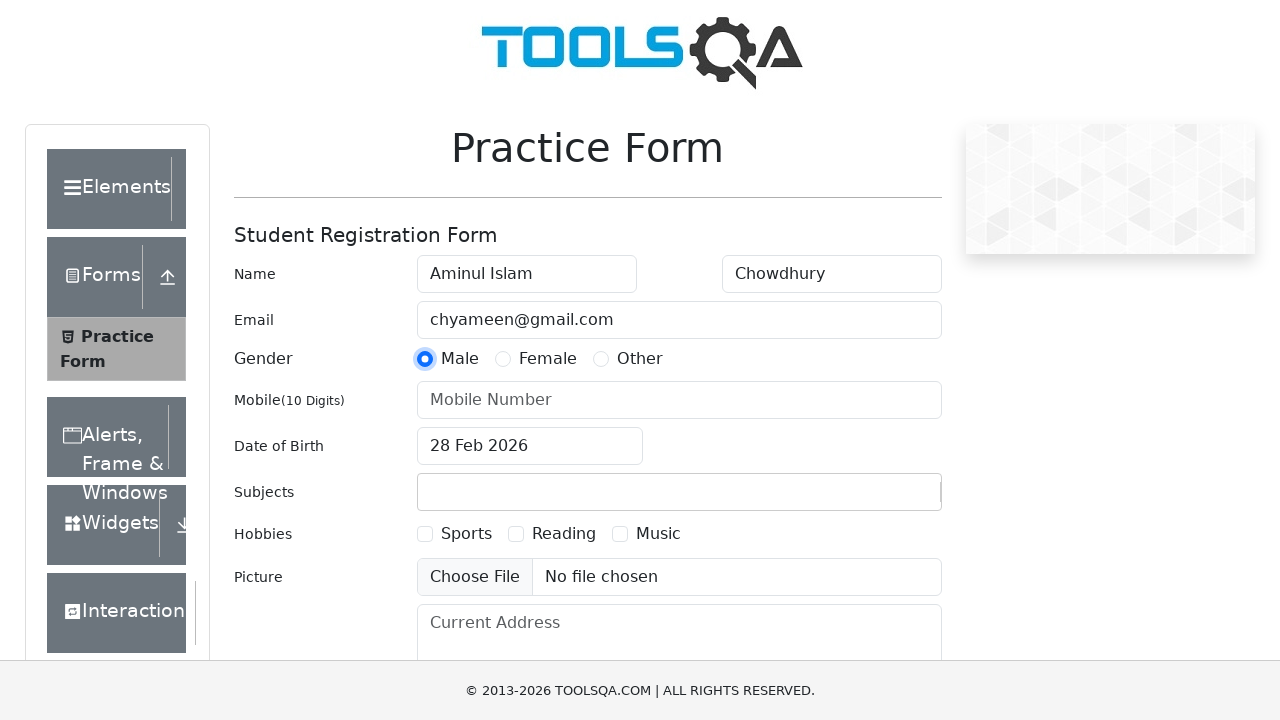

Selected Sports hobby option at (466, 534) on label:has-text('Sports')
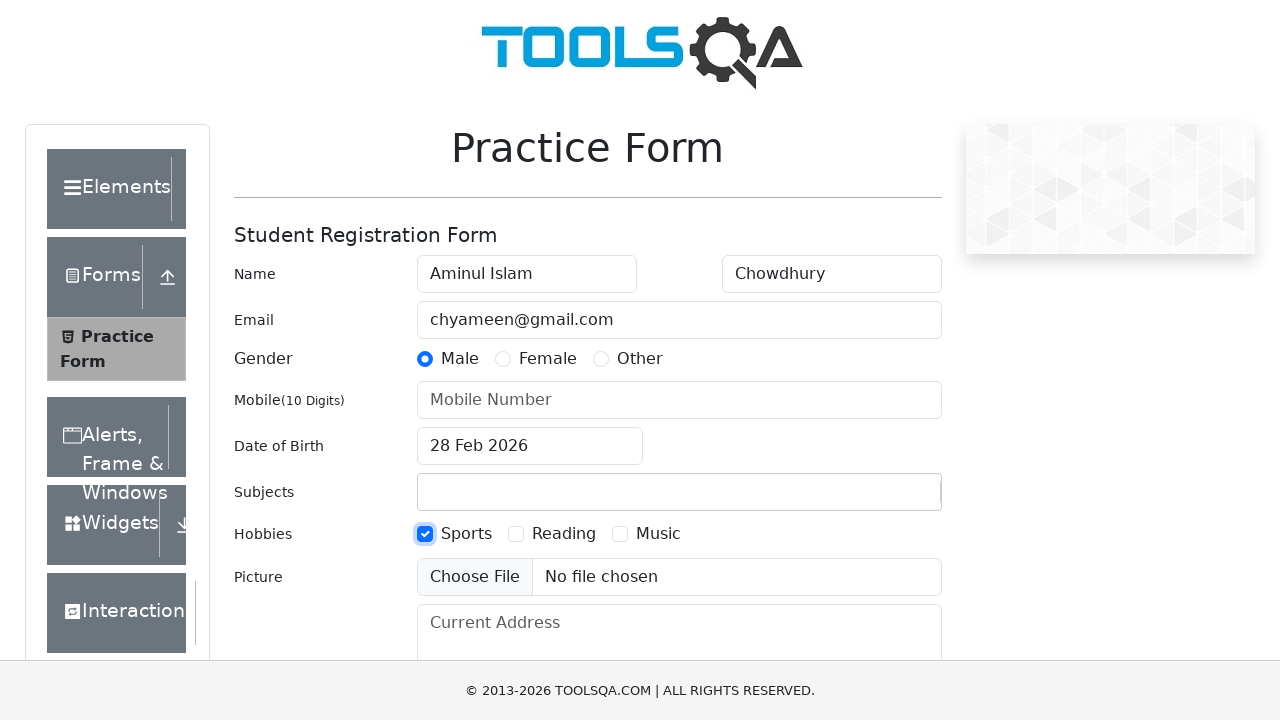

Filled phone number field with '01743077360' on input#userNumber
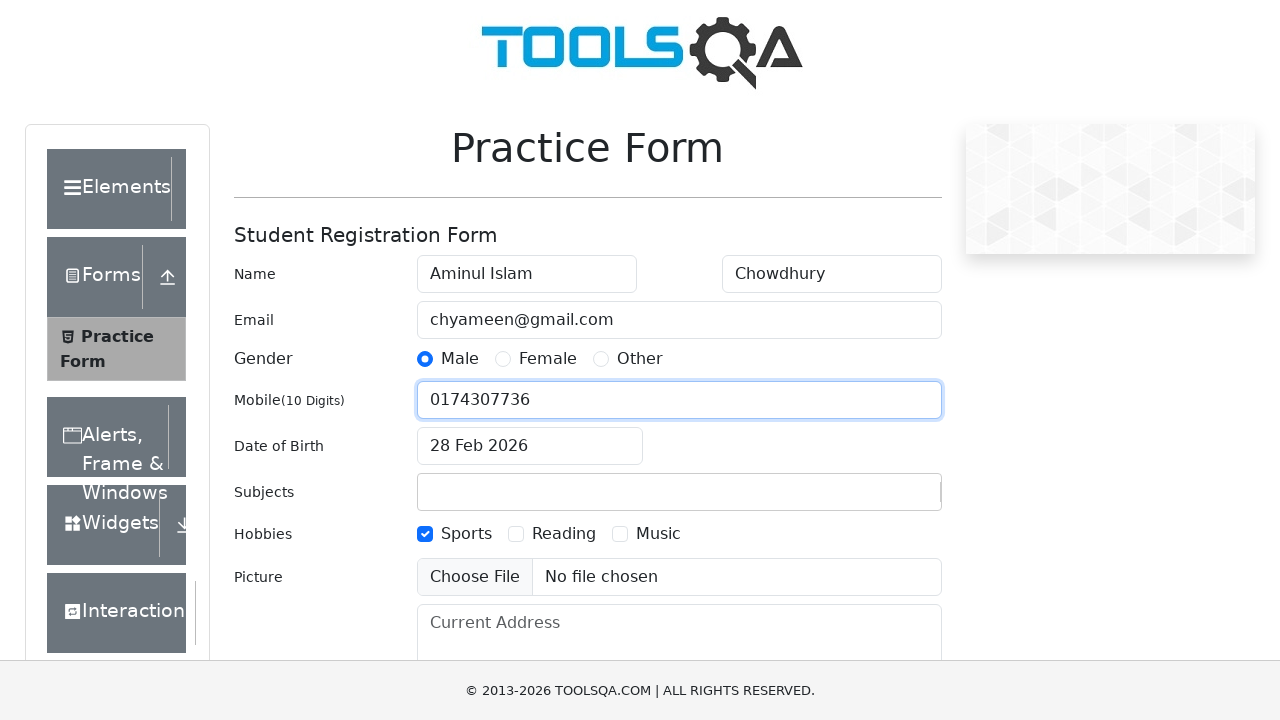

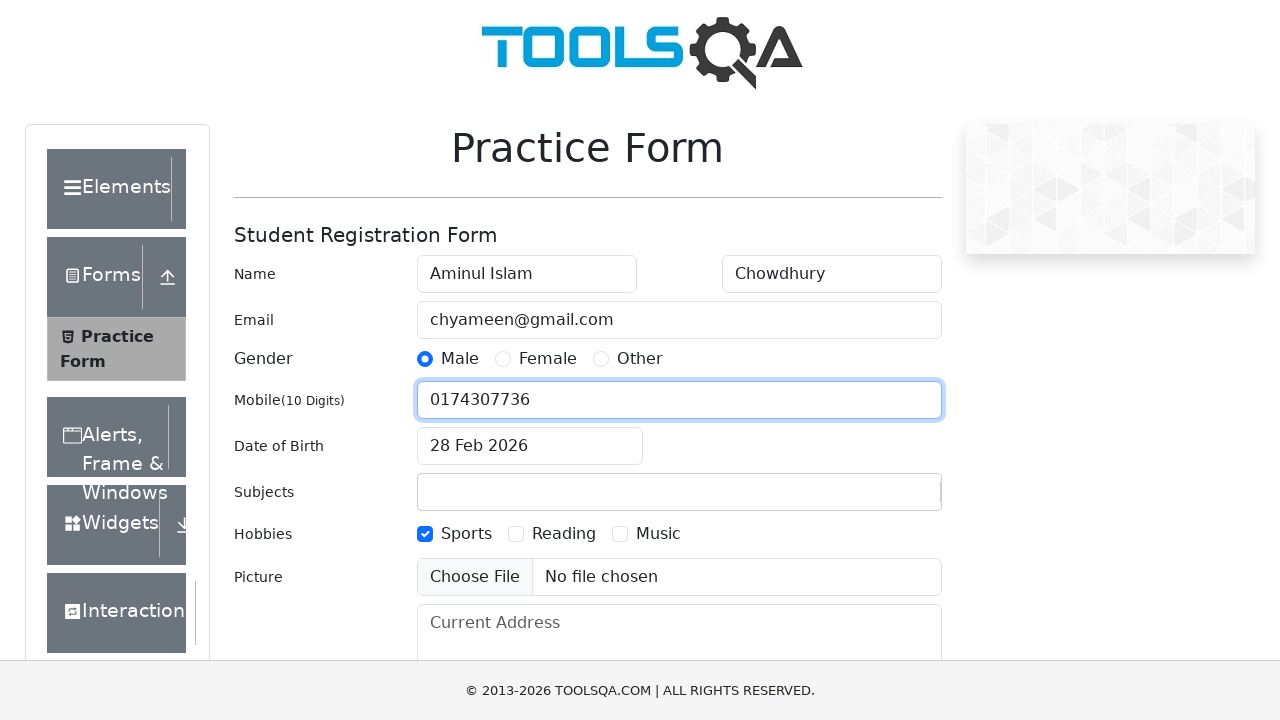